Tests keyboard navigation through search autocomplete results using arrow keys

Starting URL: https://www.navigator.ba/#/categories

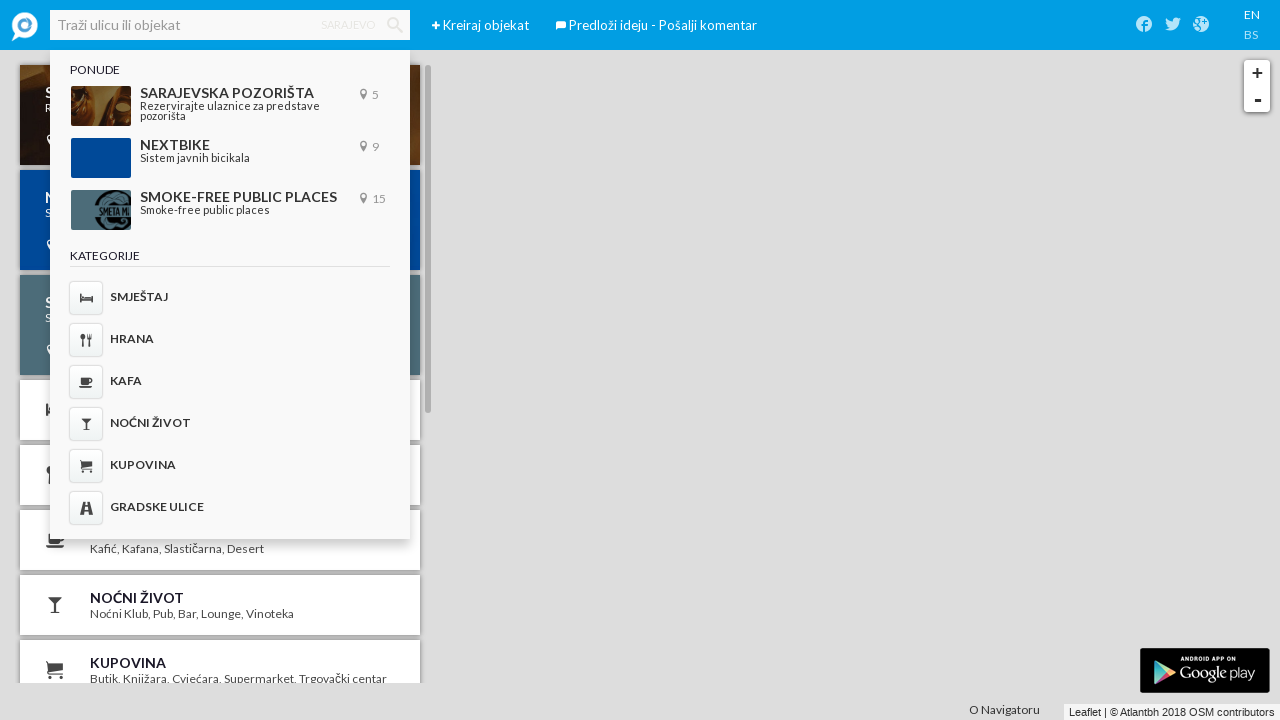

Clicked on search field to focus it at (230, 25) on .ember-text-field
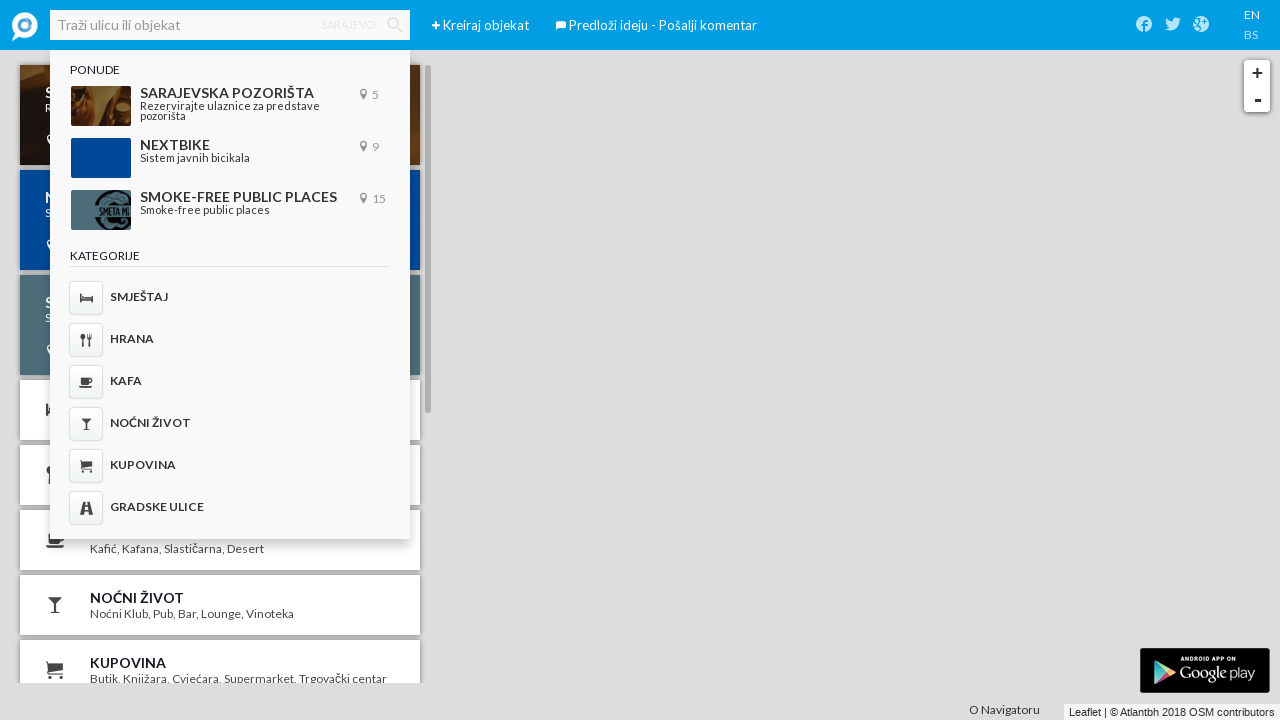

Typed 'sar' into search field on .ember-text-field
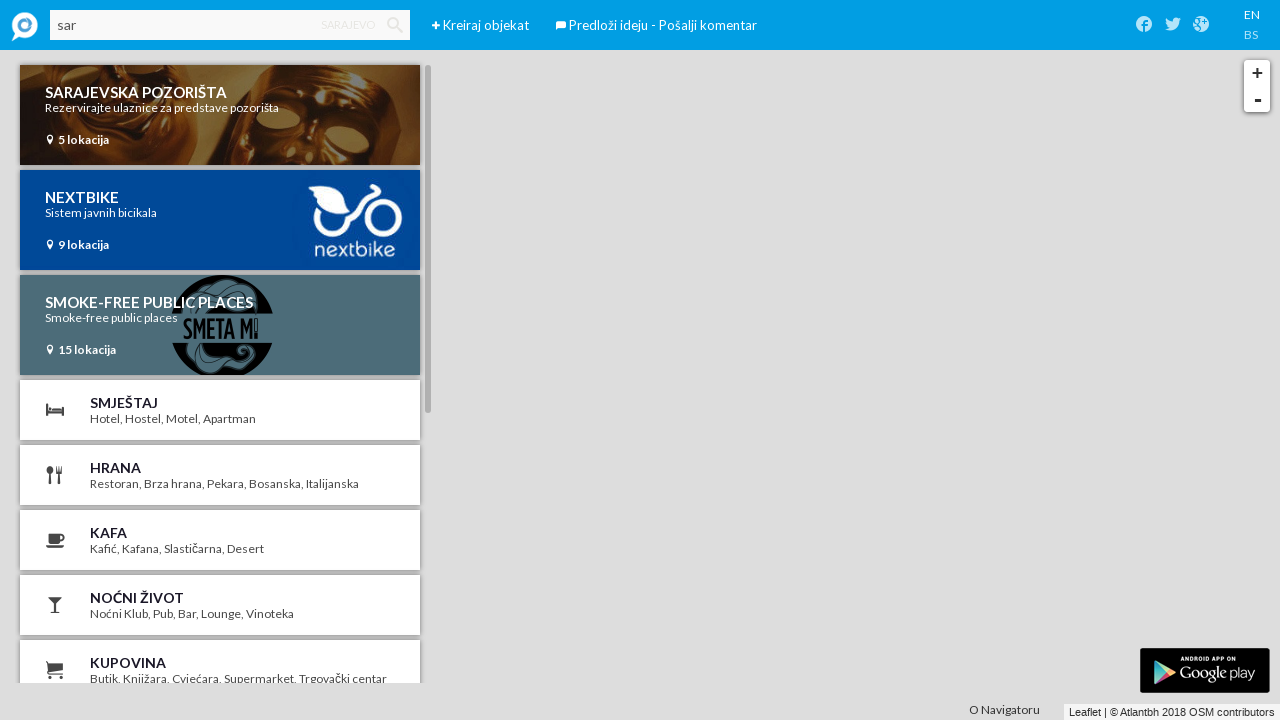

Waited for autocomplete dropdown to appear
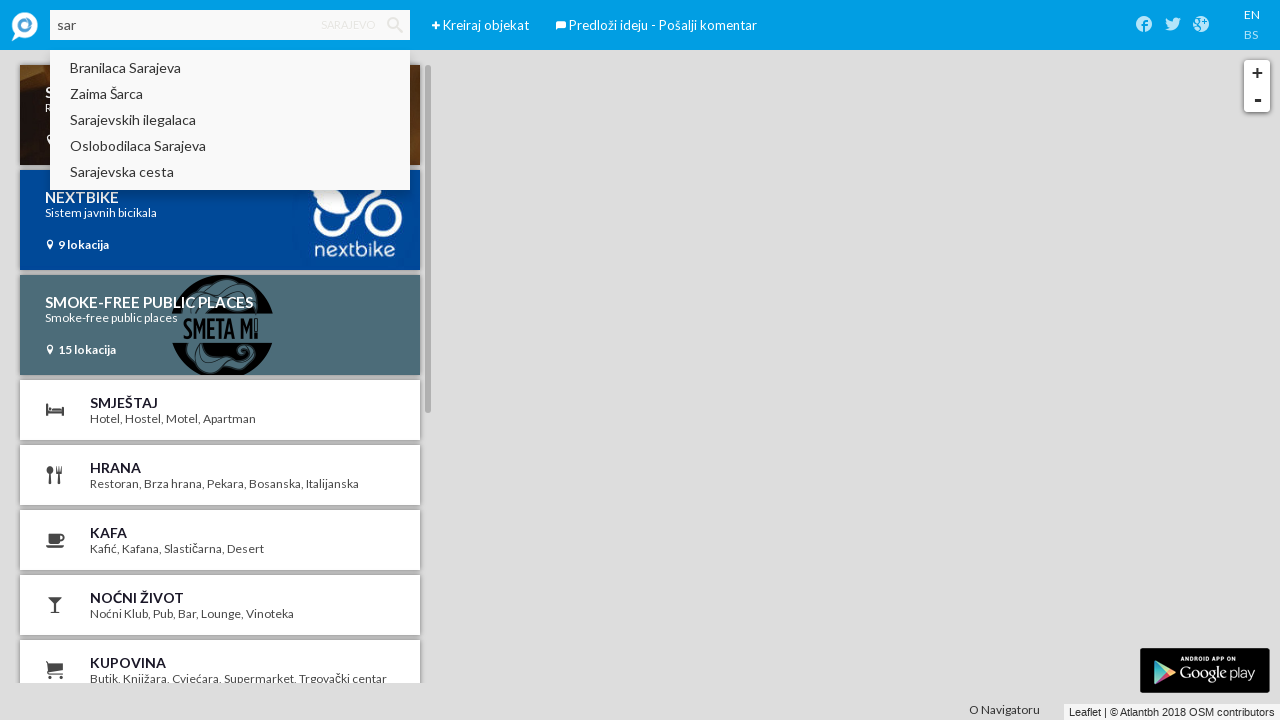

Pressed ArrowDown to navigate to first autocomplete result on .ember-text-field
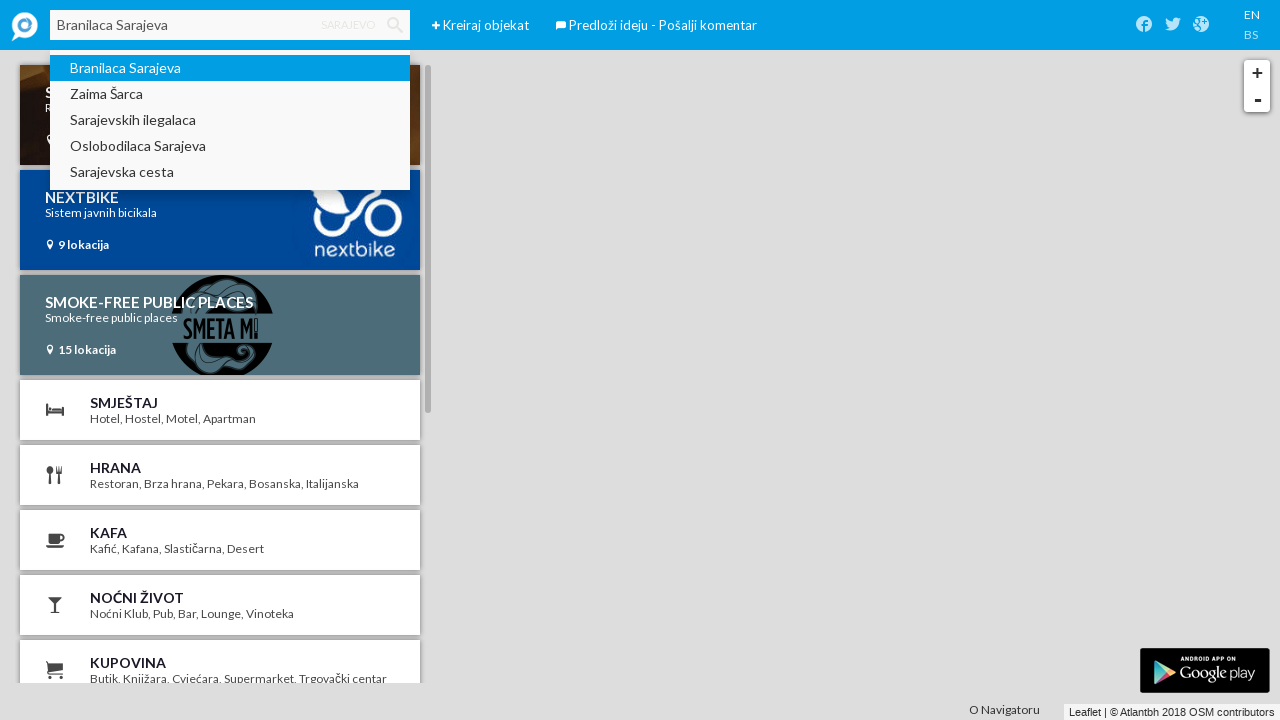

Pressed ArrowDown to navigate to second autocomplete result on .ember-text-field
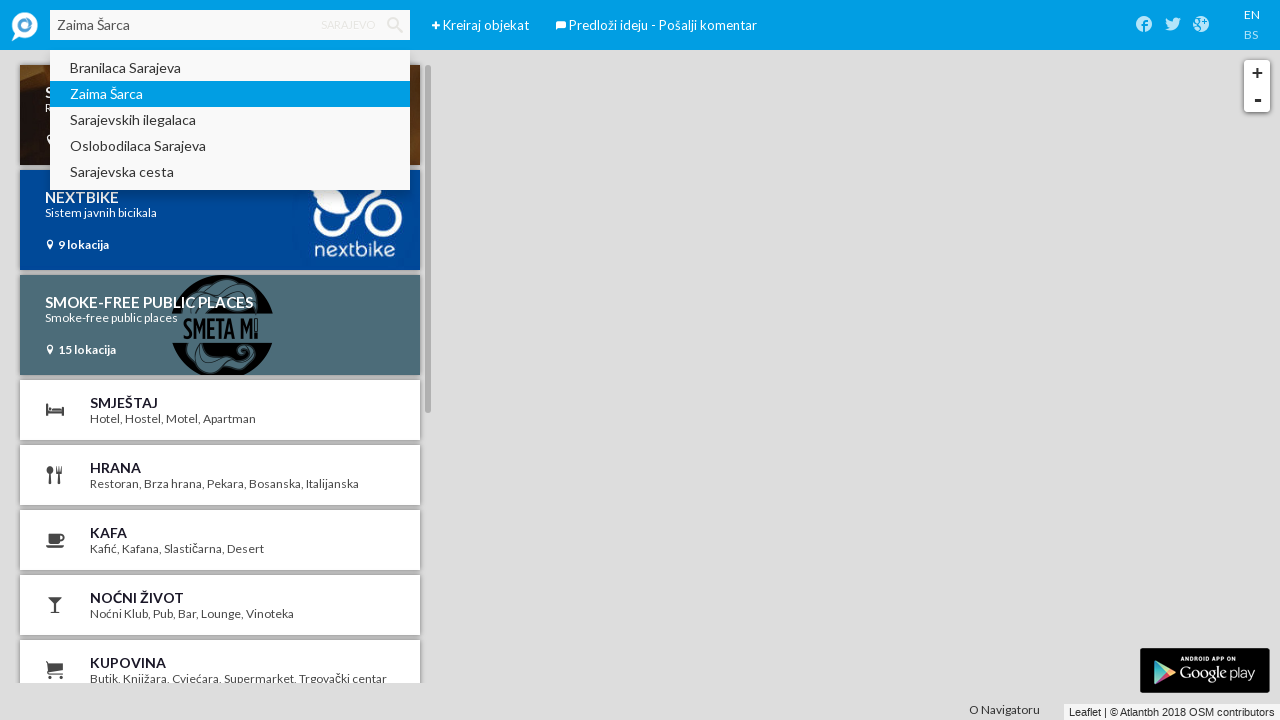

Pressed ArrowDown to navigate to third autocomplete result on .ember-text-field
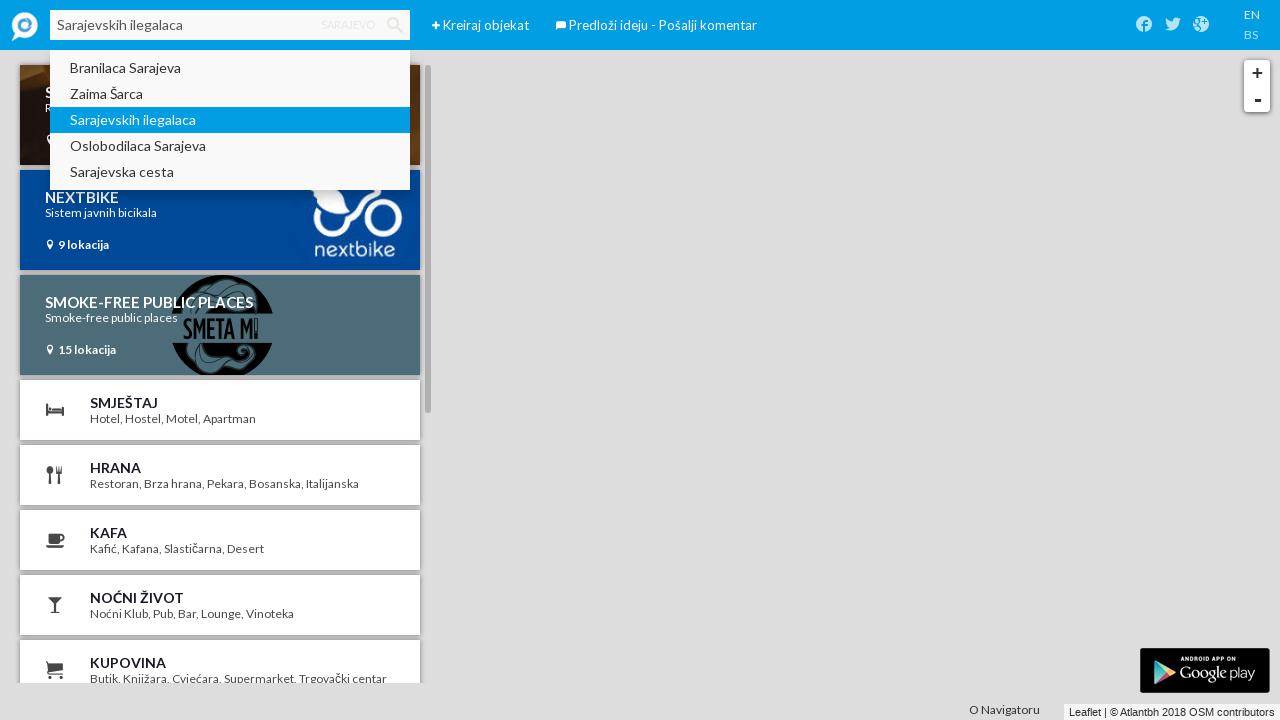

Pressed ArrowUp to navigate back to second autocomplete result on .ember-text-field
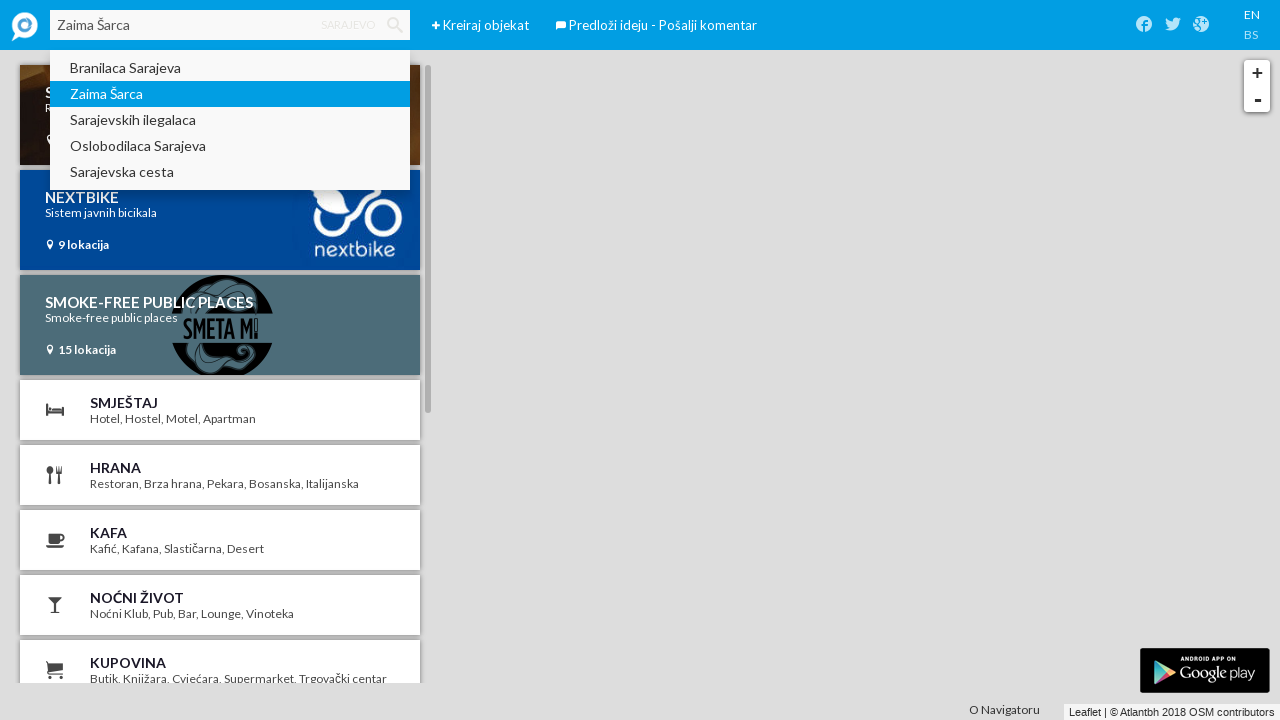

Clicked logo to close autocomplete dropdown at (25, 25) on .logo
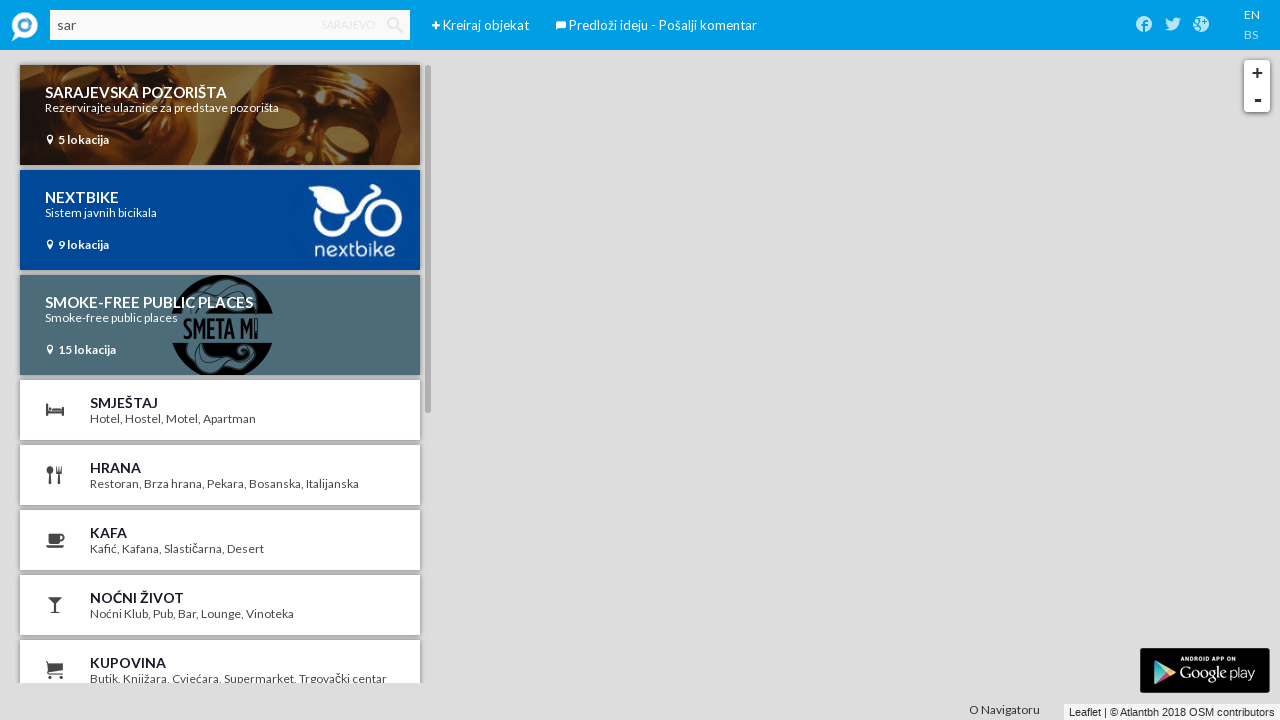

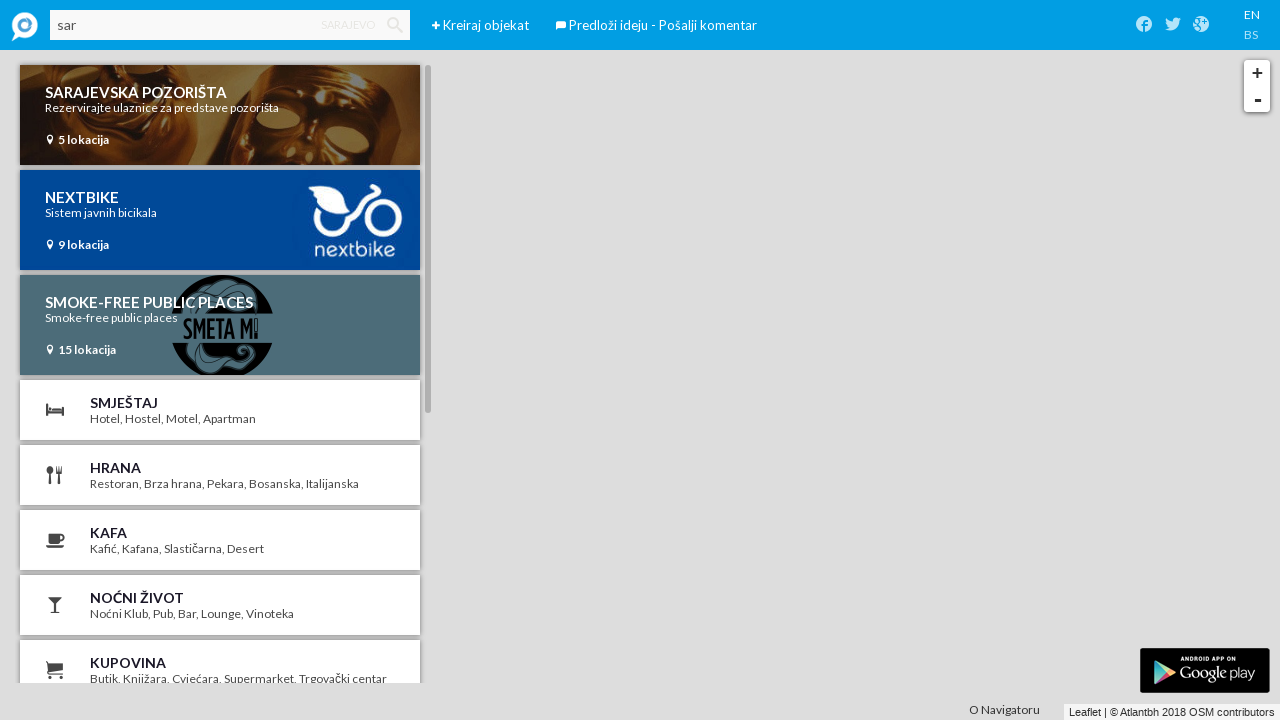